Navigates to DemoQA elements page and clicks on the "Text Box" menu item to access the text box form section.

Starting URL: https://demoqa.com/elements

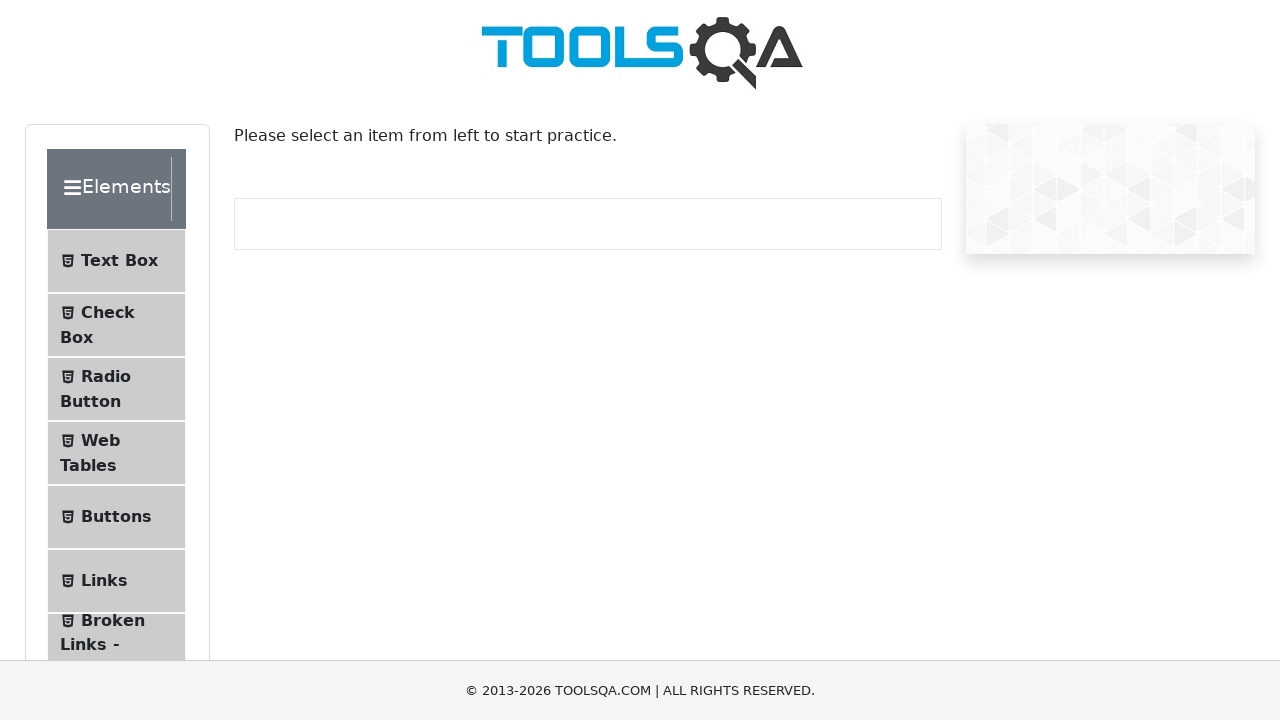

Navigated to DemoQA elements page
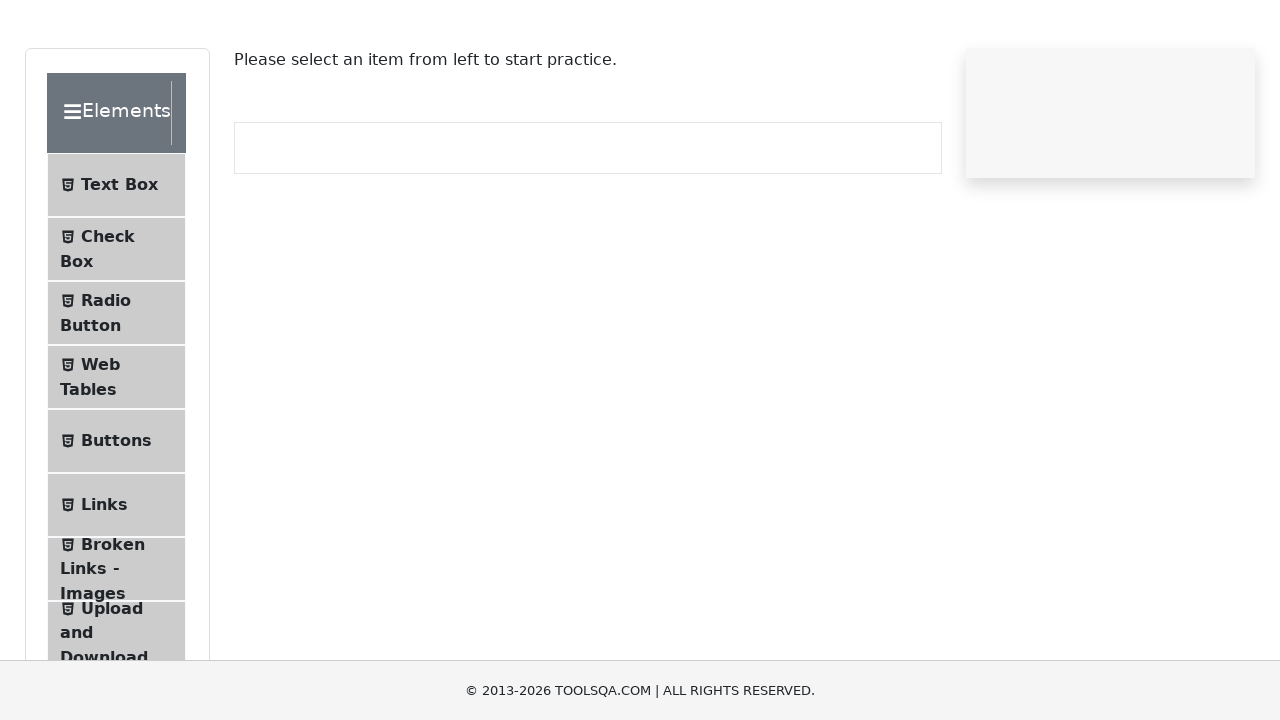

Clicked on 'Text Box' menu item at (119, 261) on xpath=//span[text()='Text Box']
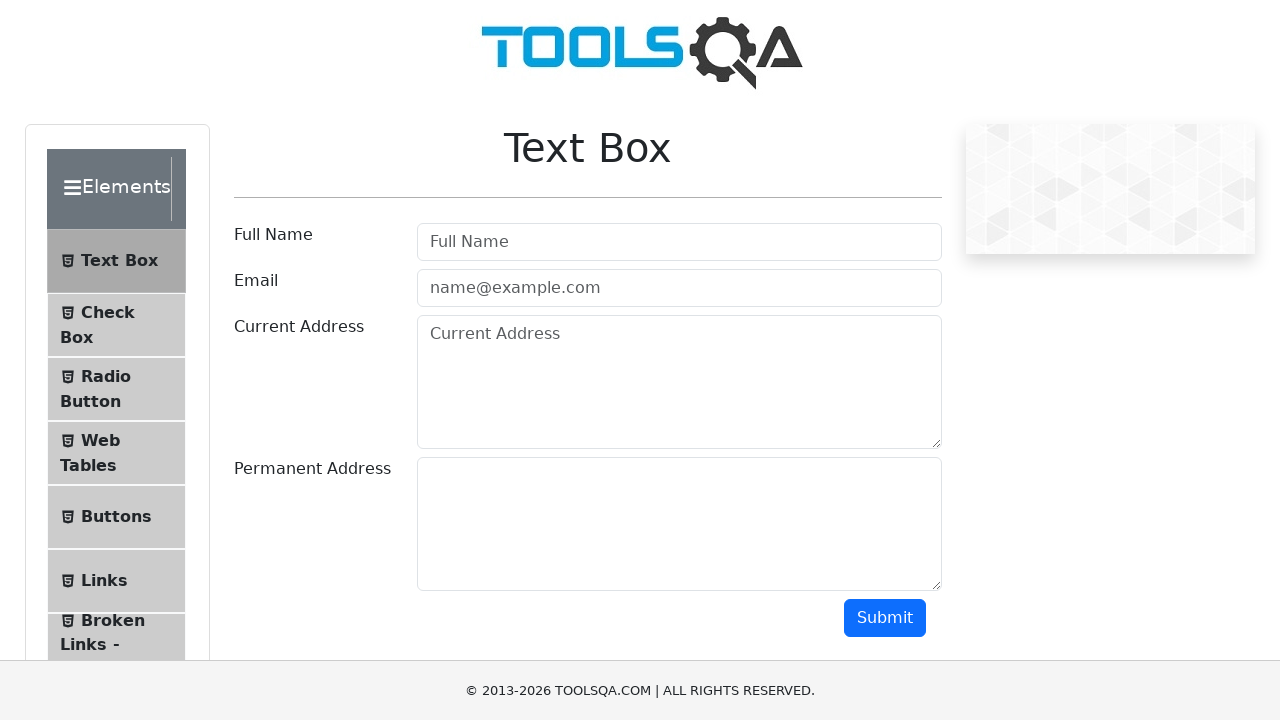

Text box form loaded successfully
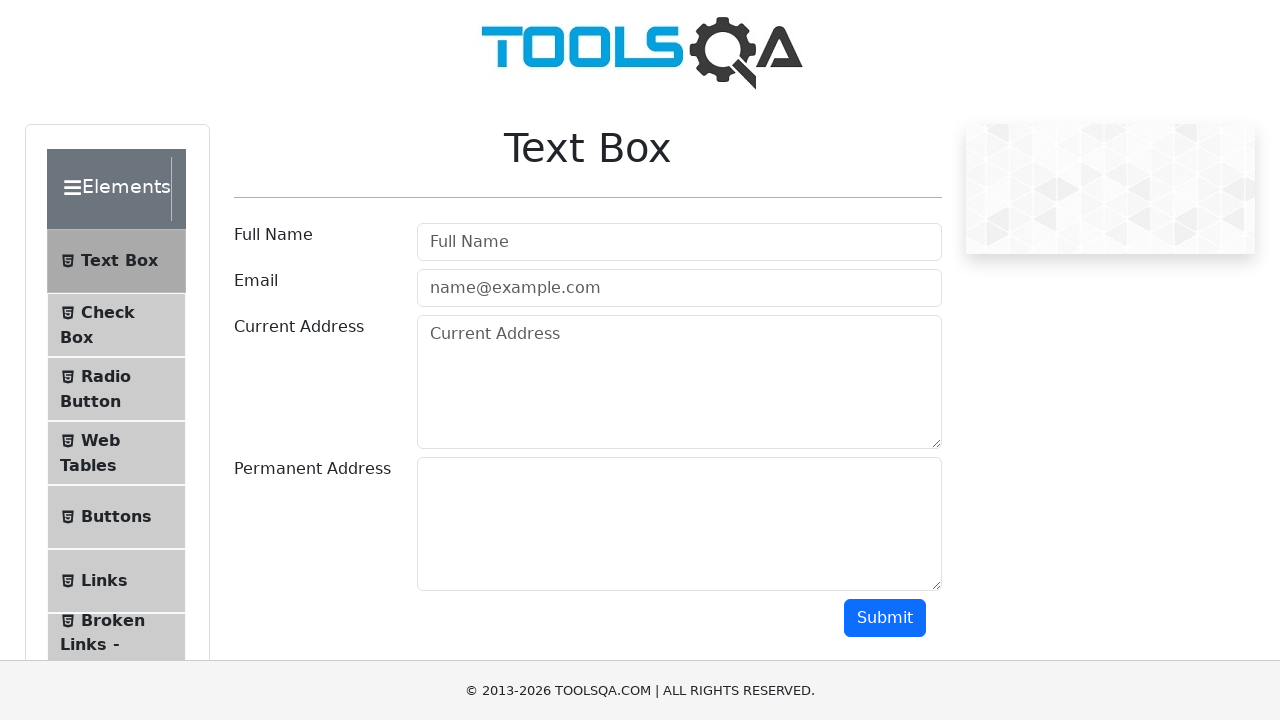

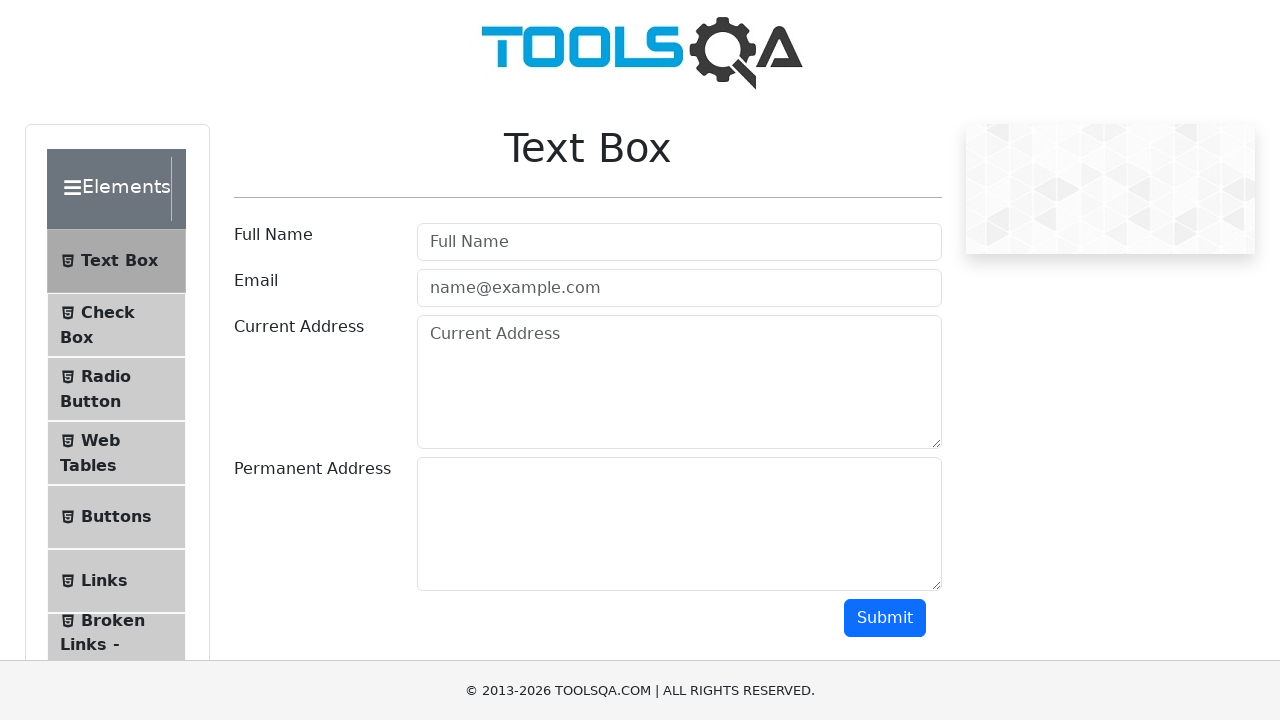